Tests division operation (10 / 2 = 5) on the calculator

Starting URL: http://juliemr.github.io/protractor-demo/

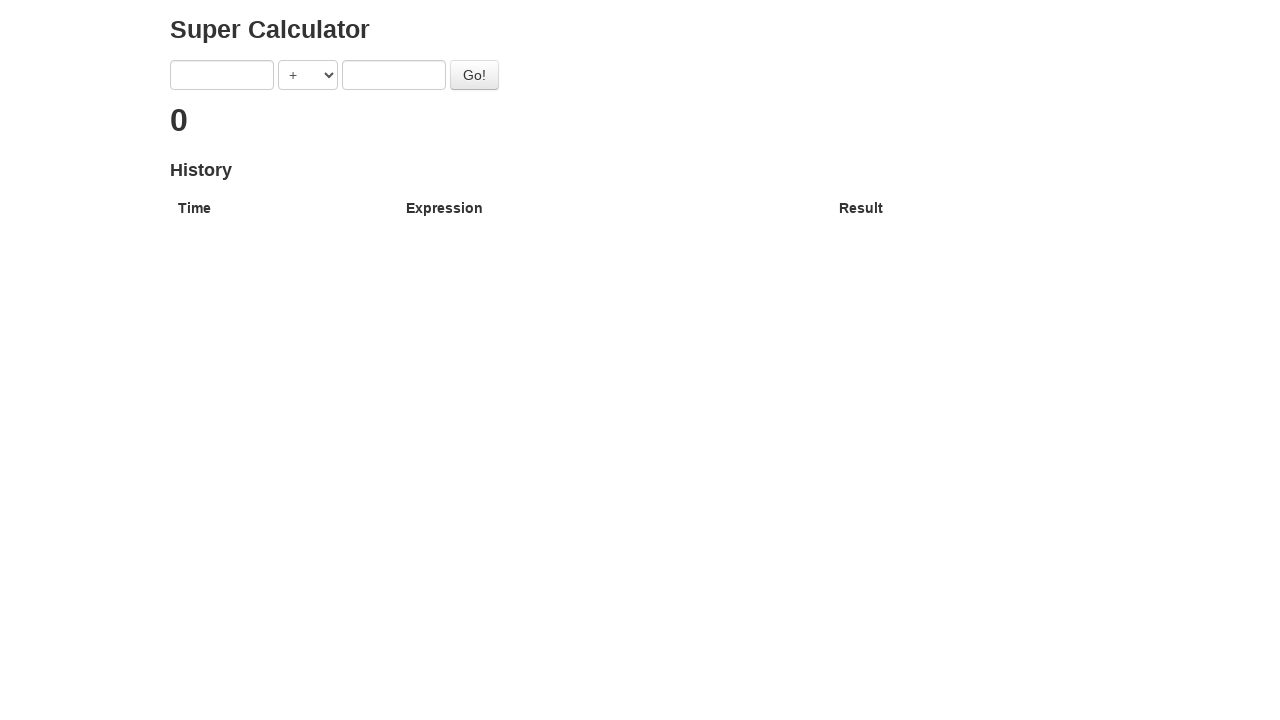

Navigated to calculator demo page
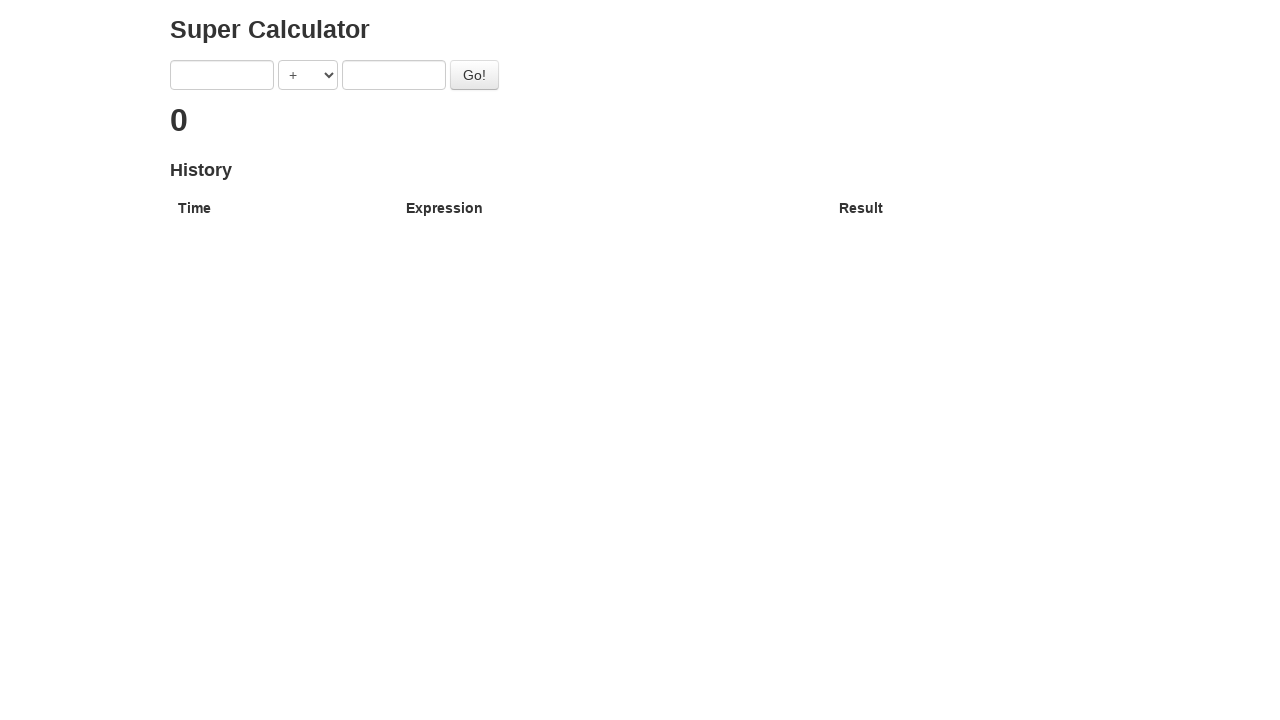

Filled first input field with '10' on input[ng-model='first']
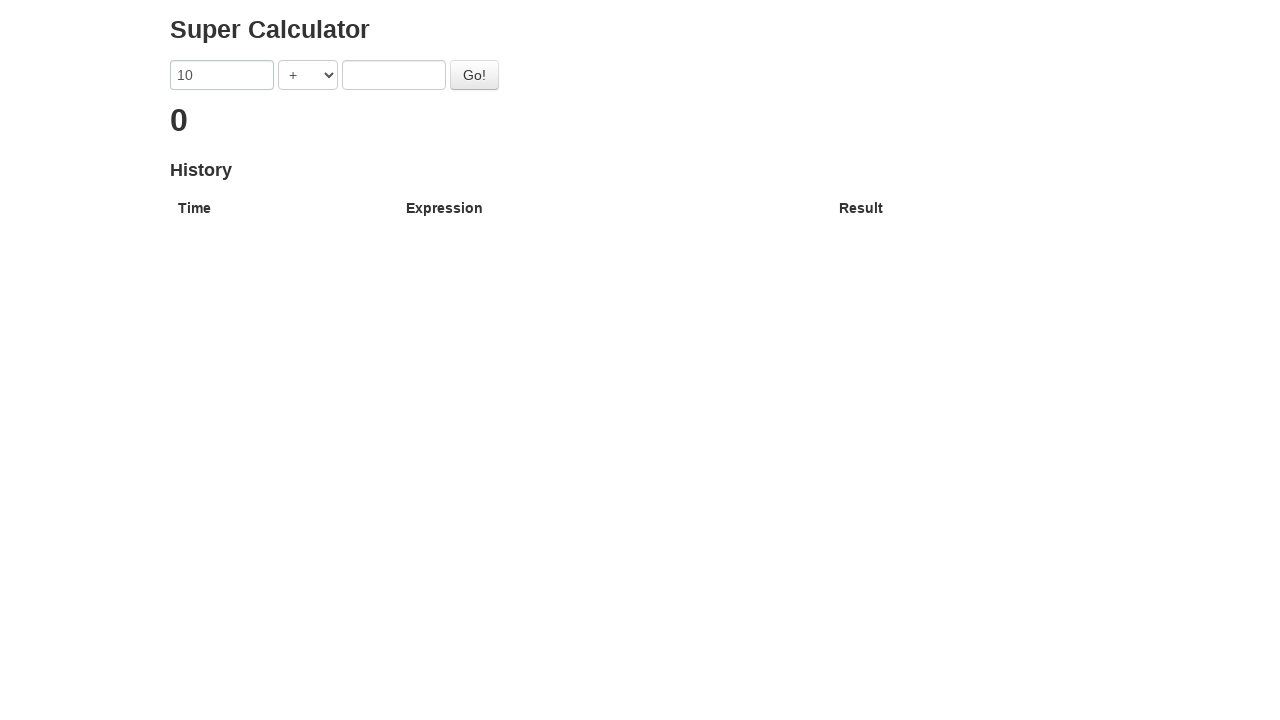

Filled second input field with '2' on input[ng-model='second']
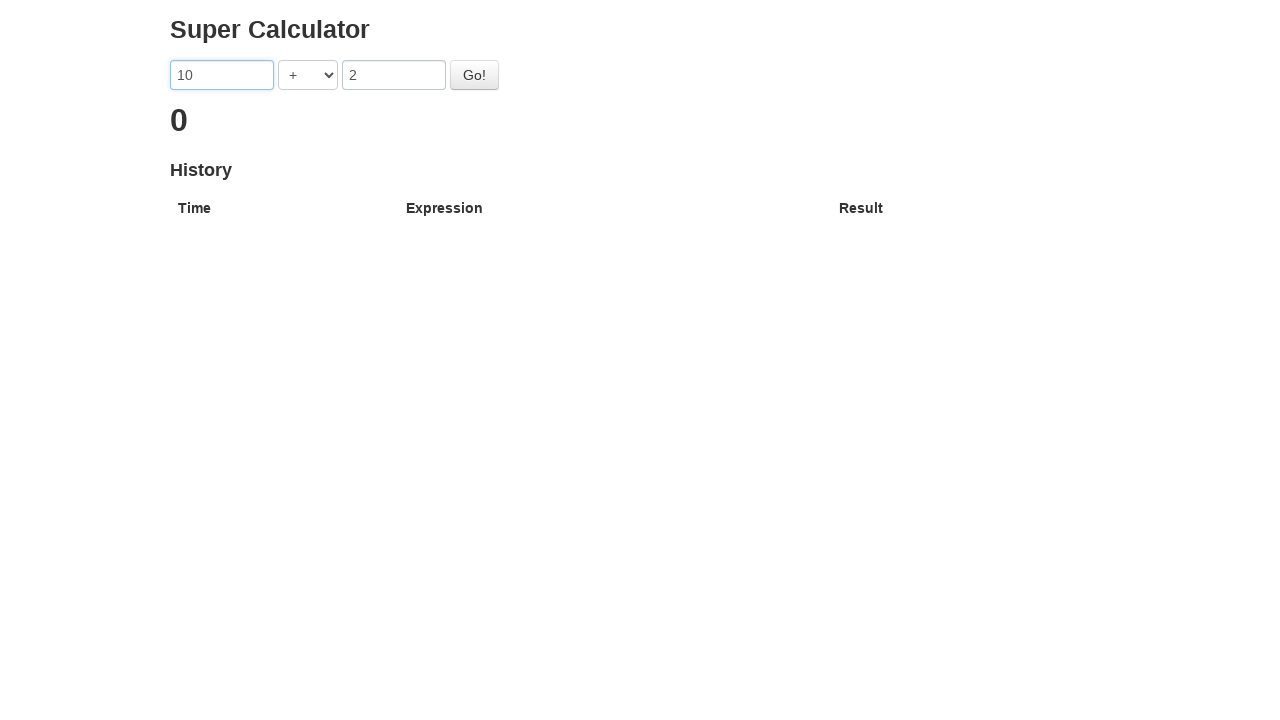

Selected DIVISION operator from dropdown on select[ng-model='operator']
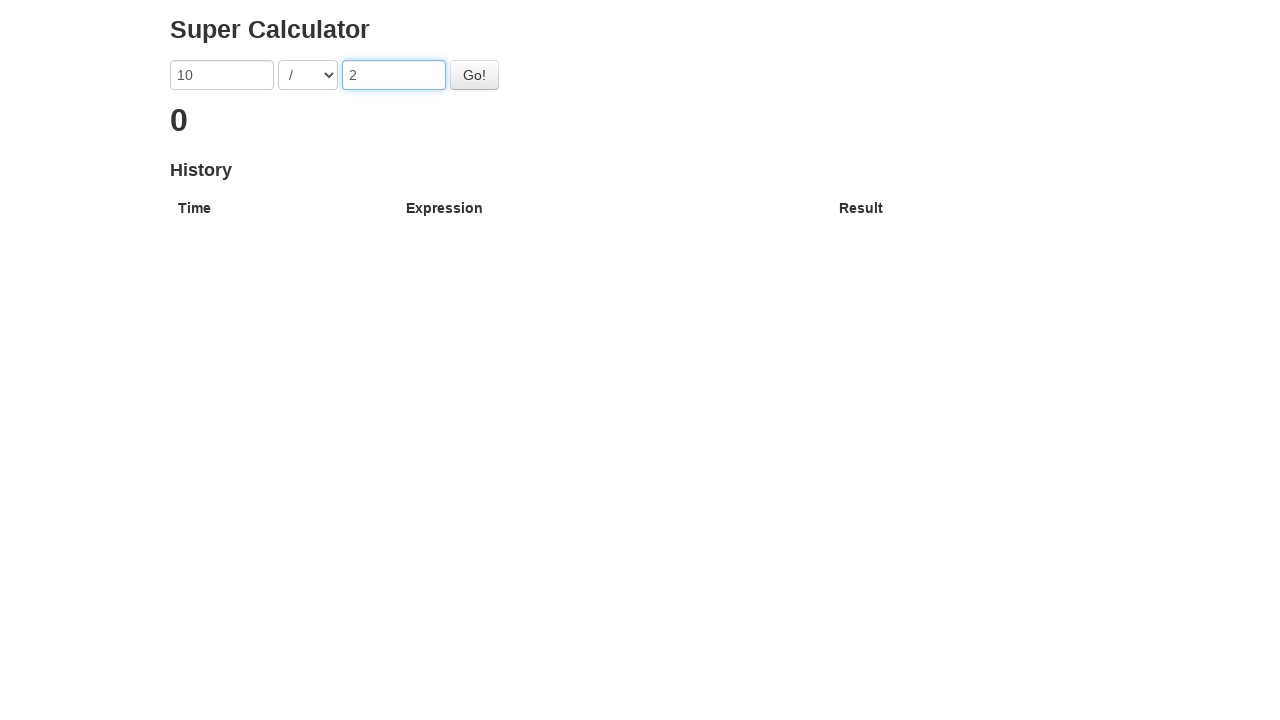

Clicked the Go button to execute division at (474, 75) on #gobutton
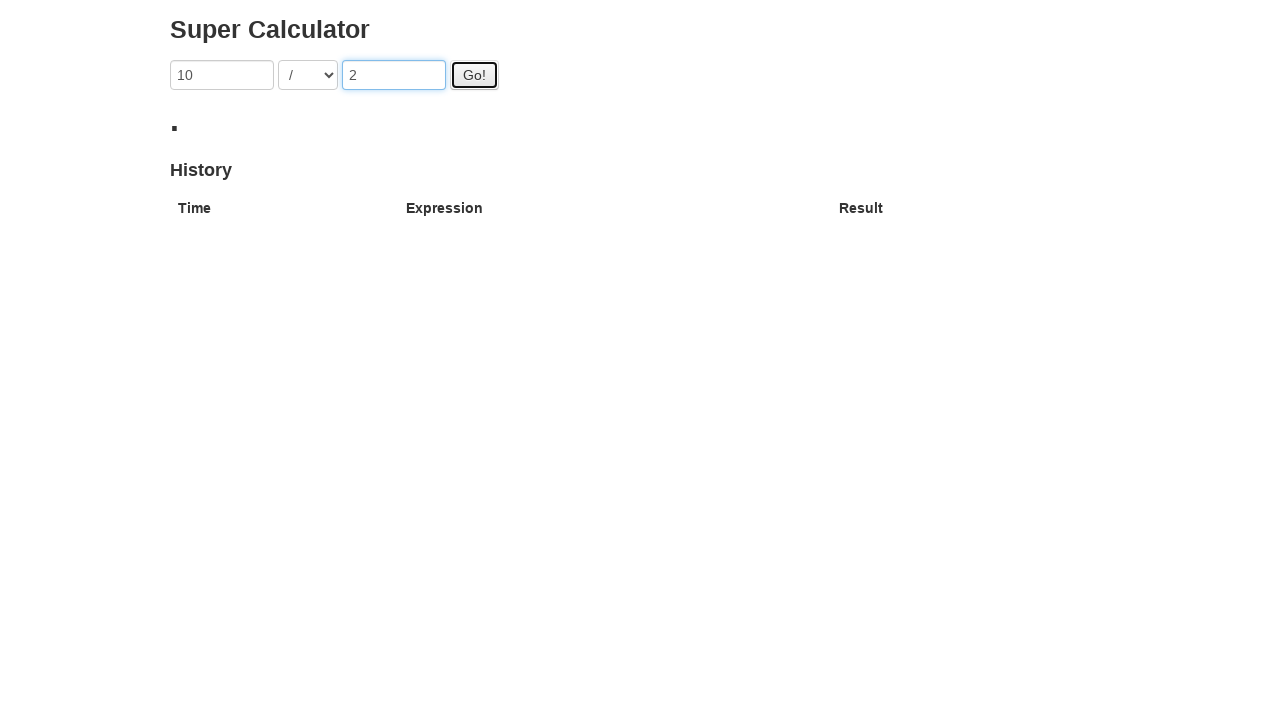

Result displayed correctly showing '5' (10 / 2 = 5)
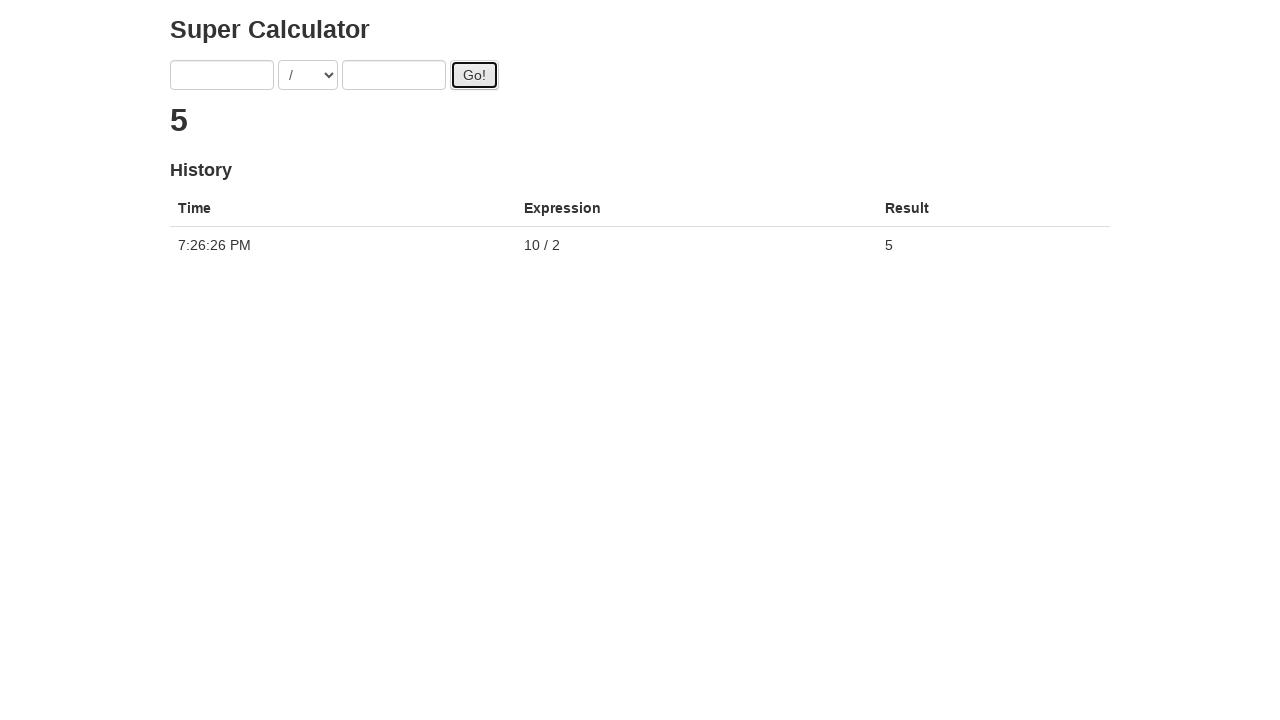

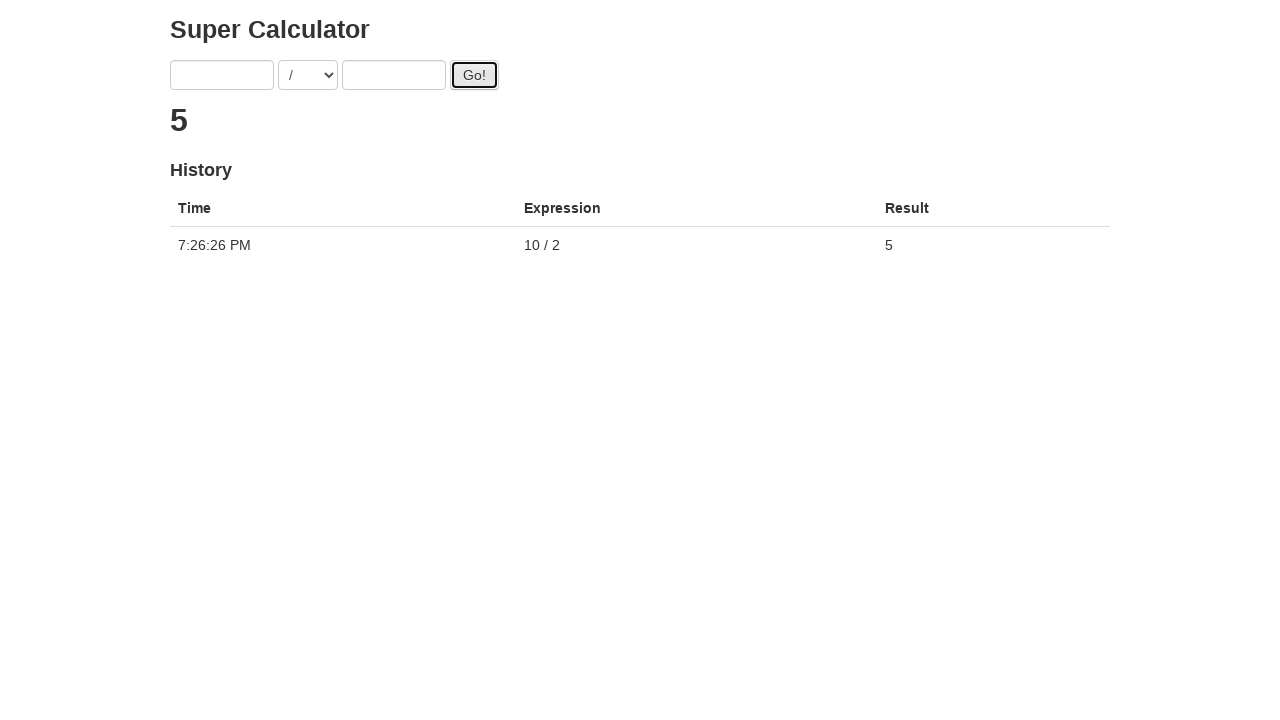